Tests login form validation by submitting with both valid (>8 chars) and invalid (<8 chars) passwords and verifying alert messages

Starting URL: http://automationbykrishna.com

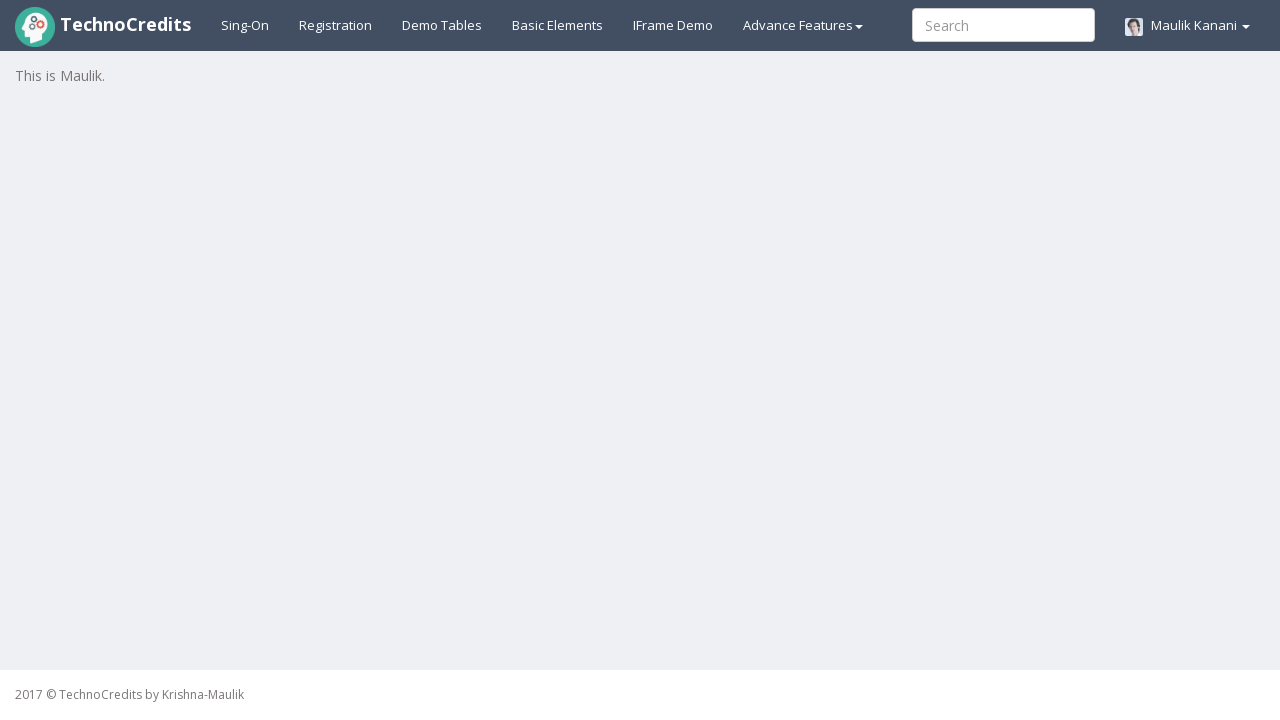

Clicked on Registration link at (336, 25) on #registration2
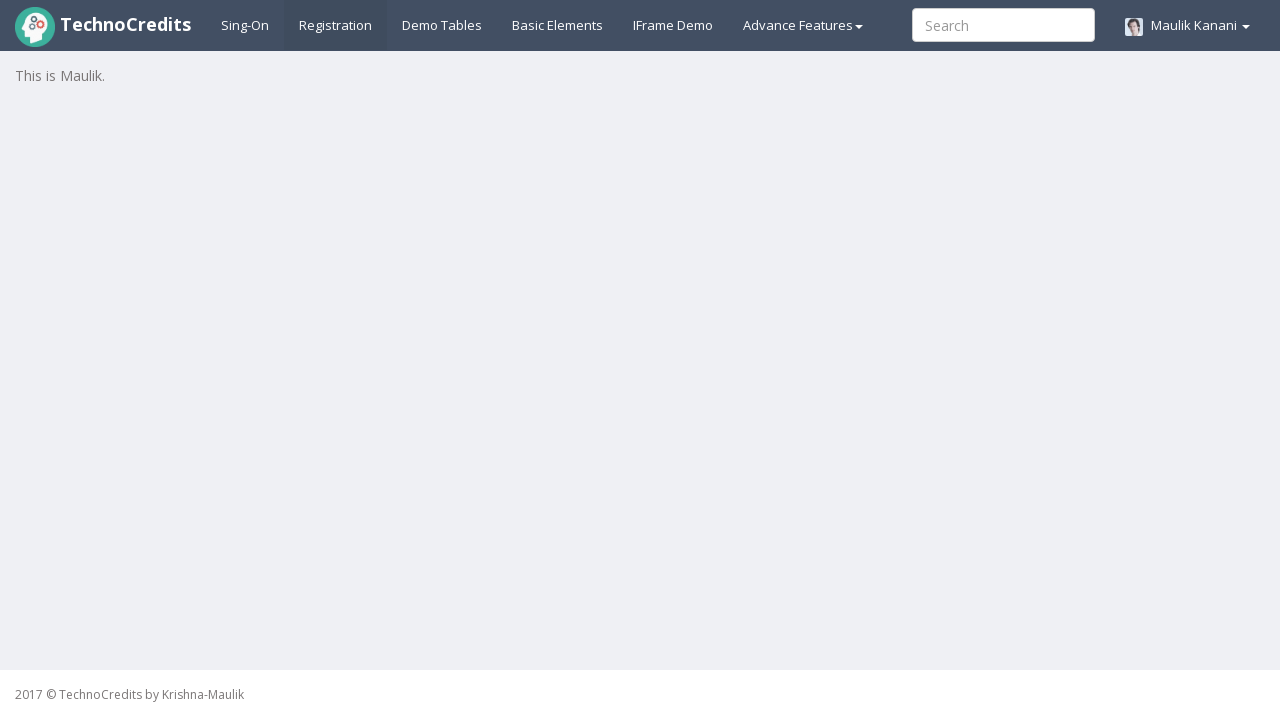

Waited 3 seconds for login form to load
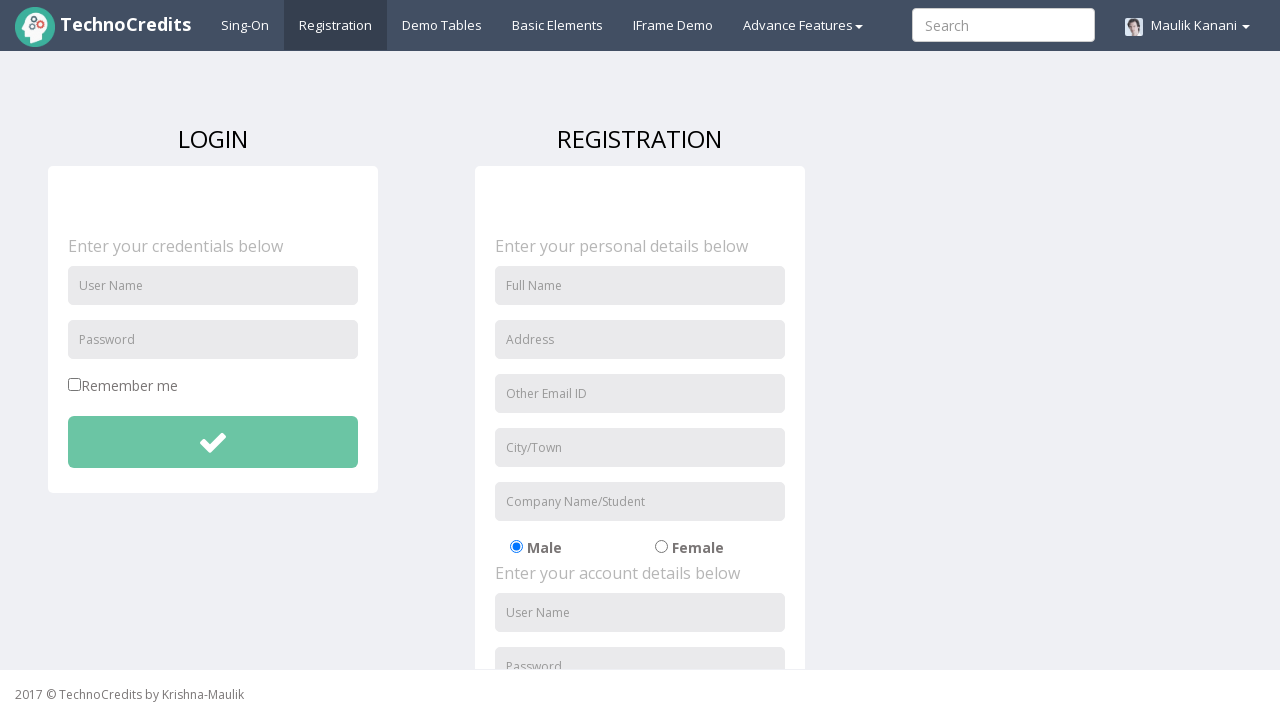

Filled username field with 'SayaliH06' on #unameSignin
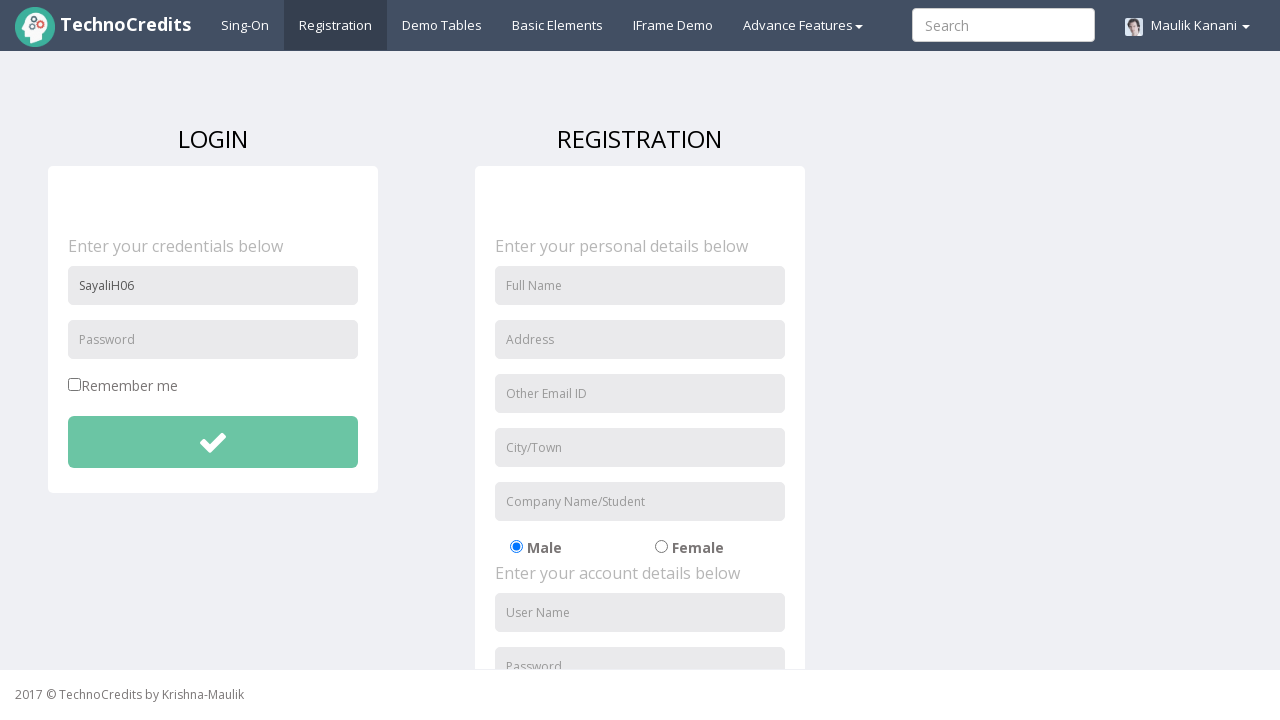

Filled password field with valid password (>8 characters): 'Sdh@321456' on #pwdSignin
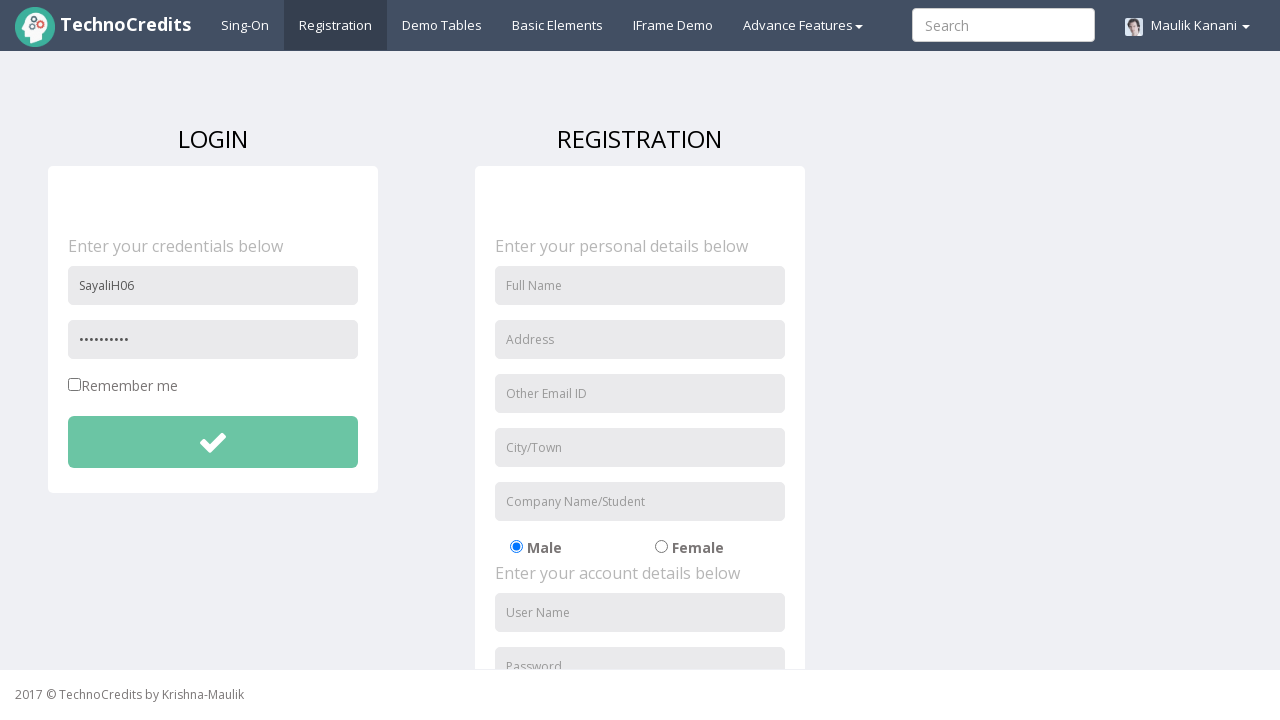

Clicked Login button with valid credentials at (213, 442) on #btnsubmitdetails
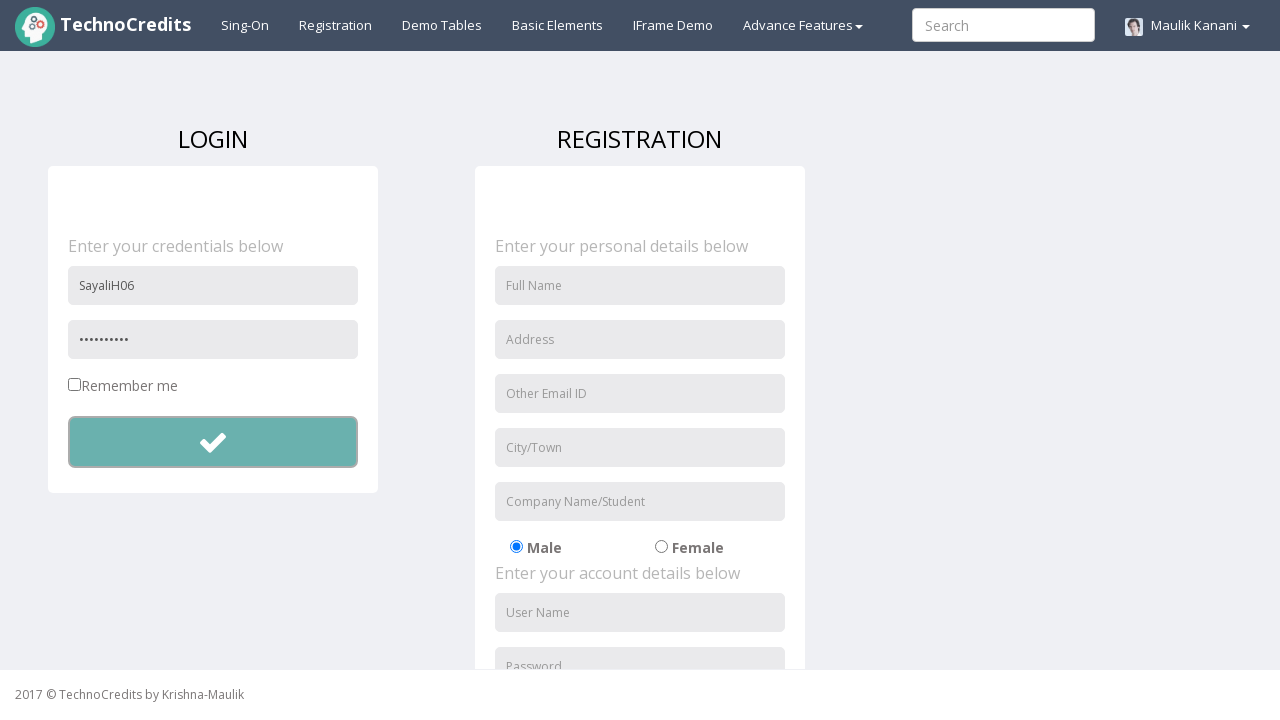

Set up dialog handler to accept alerts
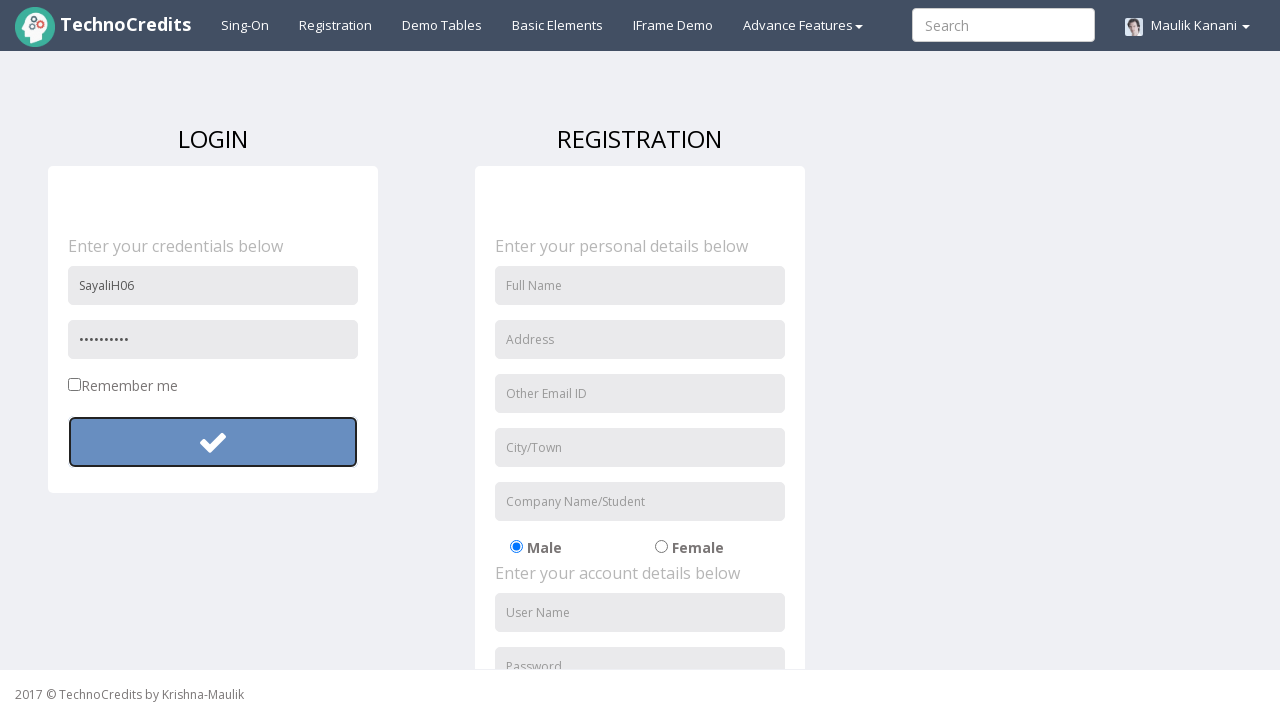

Waited 500ms for alert to process after successful login attempt
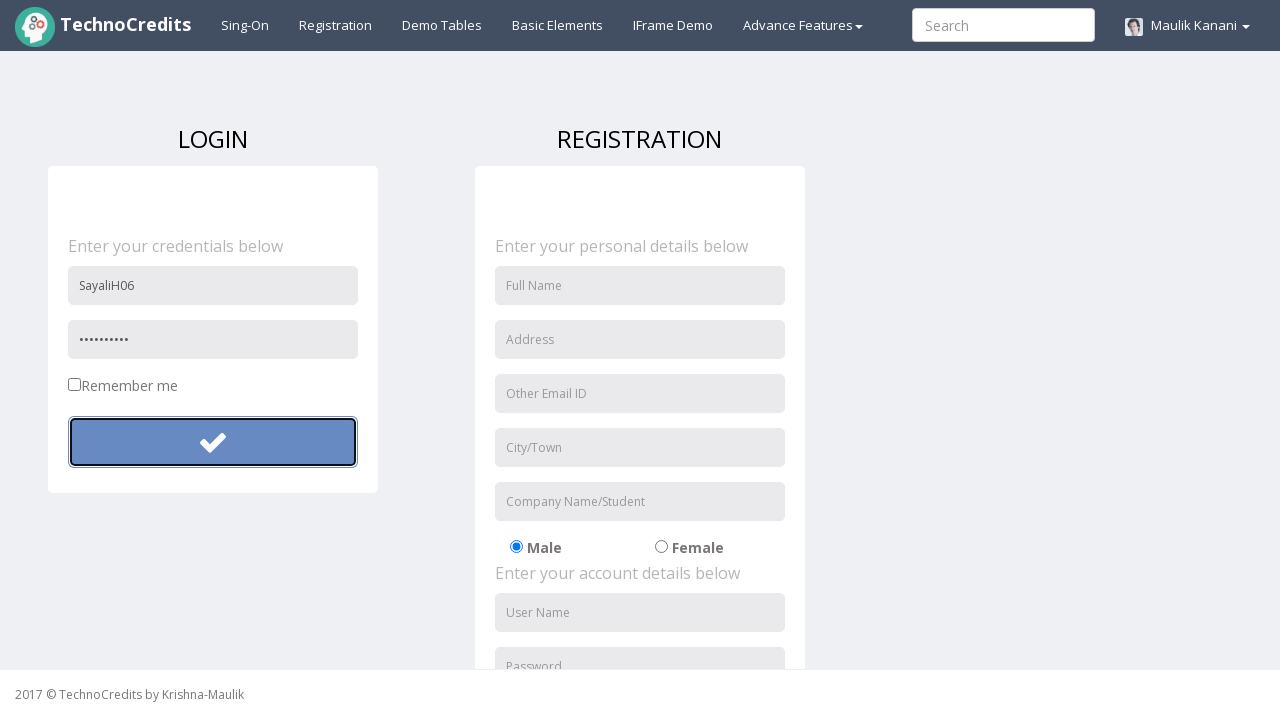

Cleared username field on #unameSignin
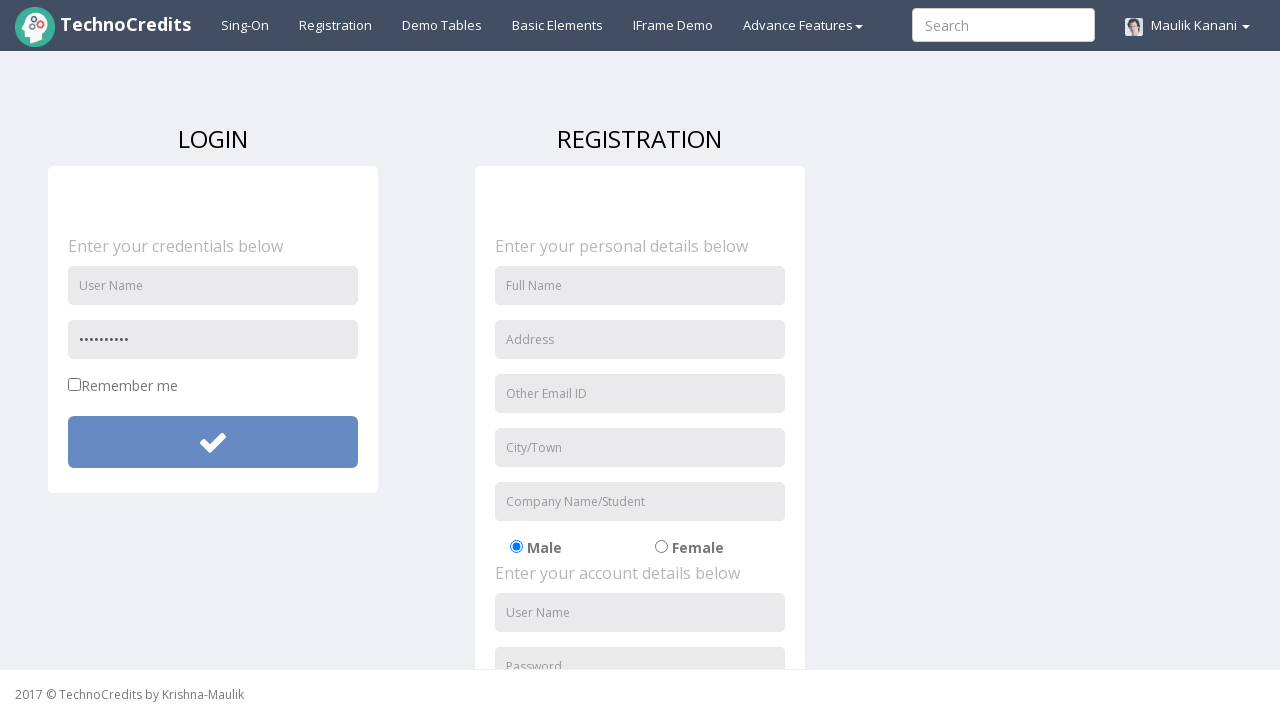

Cleared password field on #pwdSignin
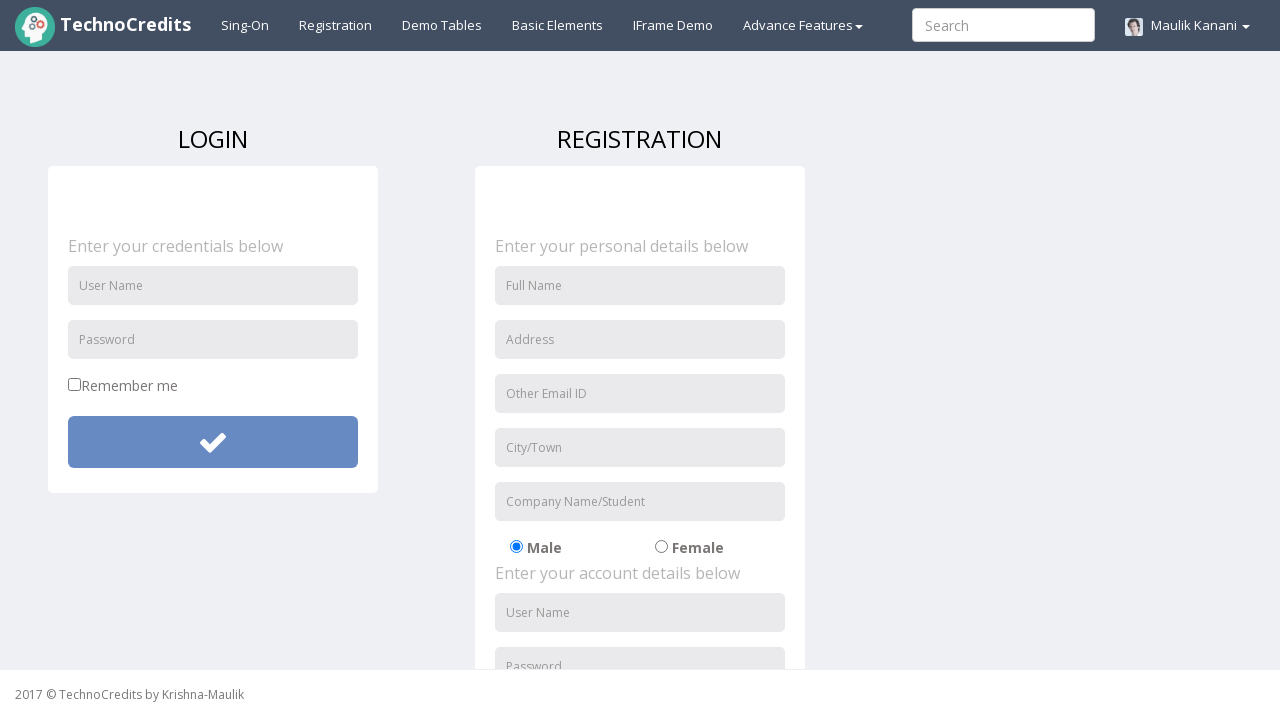

Filled username field with 'SayaliH06' for second test on #unameSignin
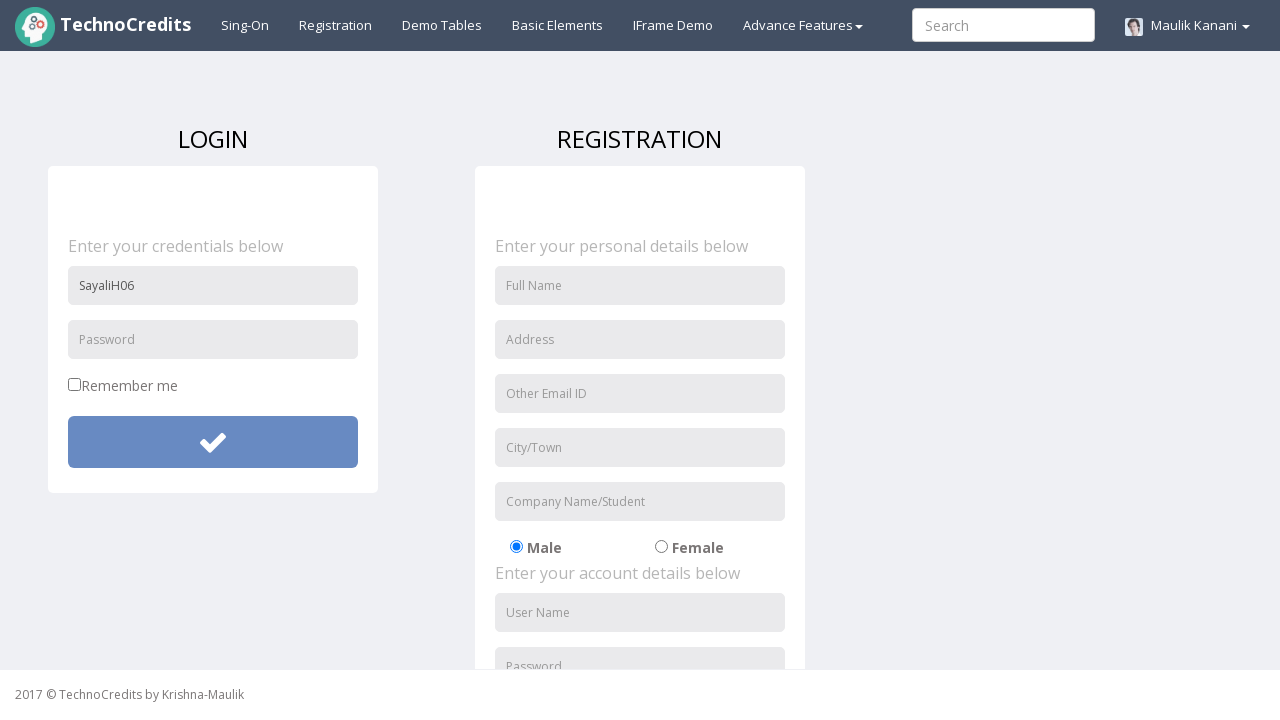

Filled password field with invalid password (<8 characters): '321' on #pwdSignin
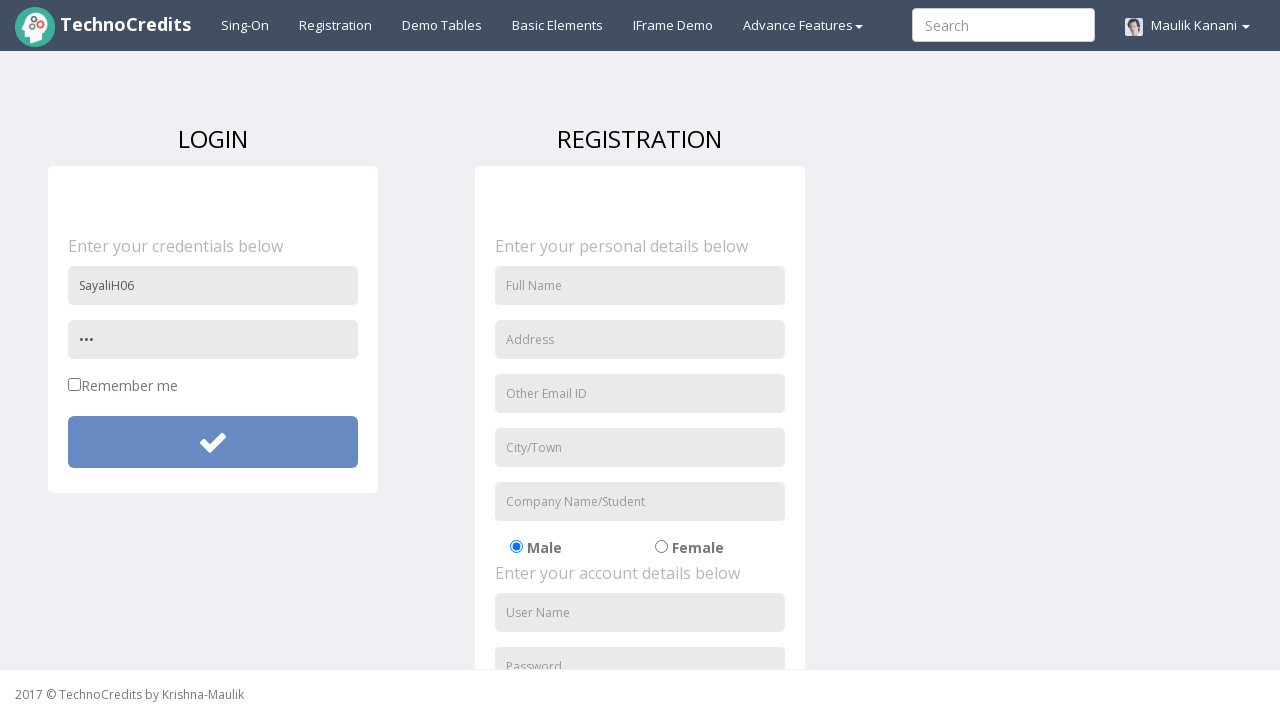

Clicked Login button with invalid credentials at (213, 442) on #btnsubmitdetails
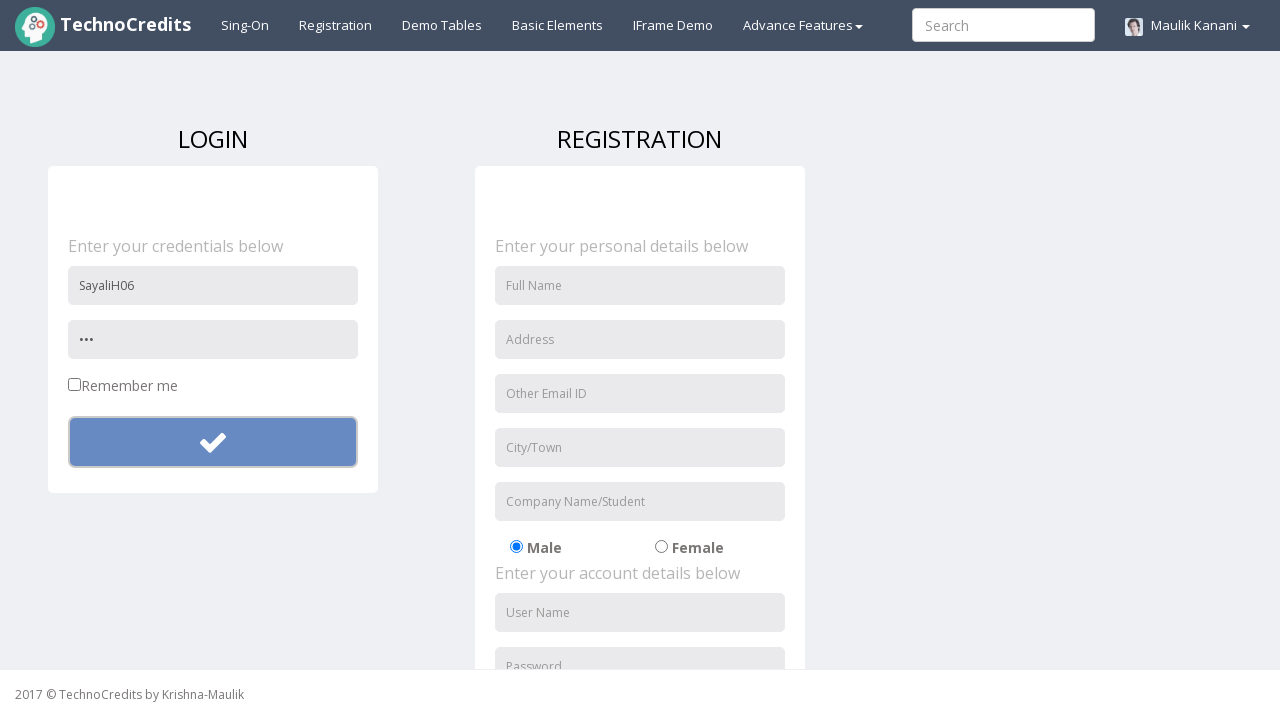

Waited 500ms for alert to process after failed login attempt with short password
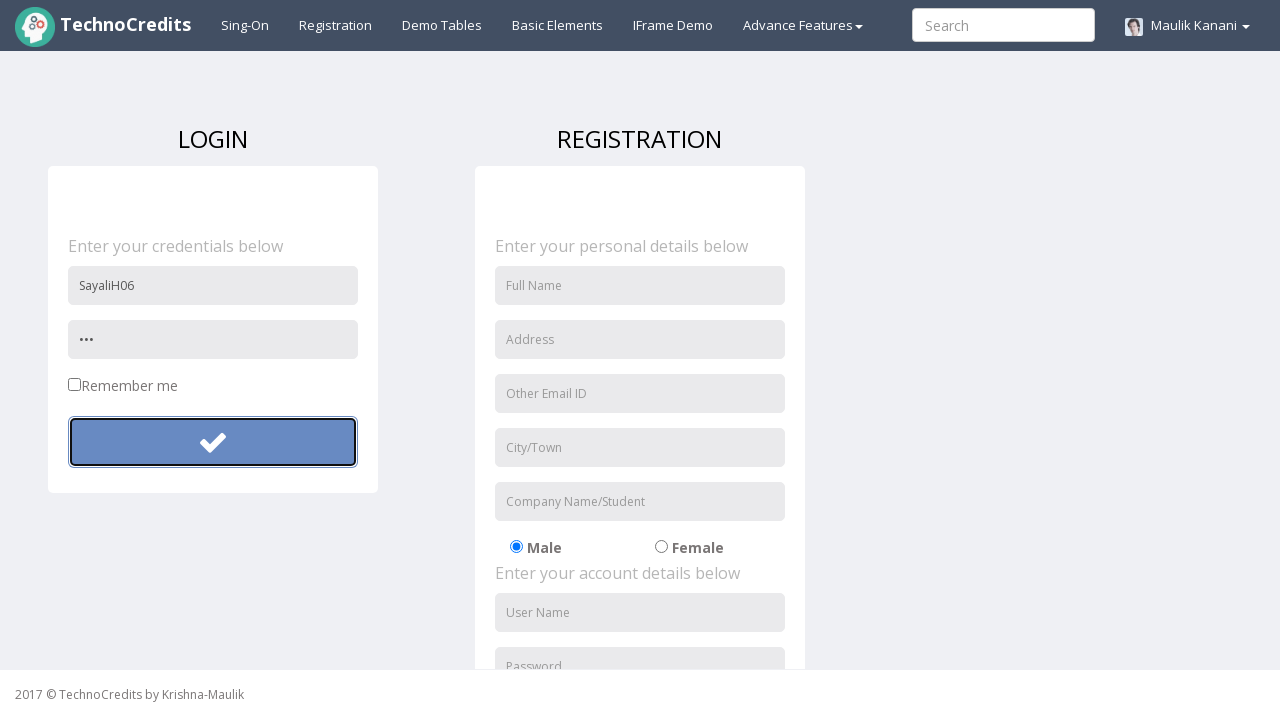

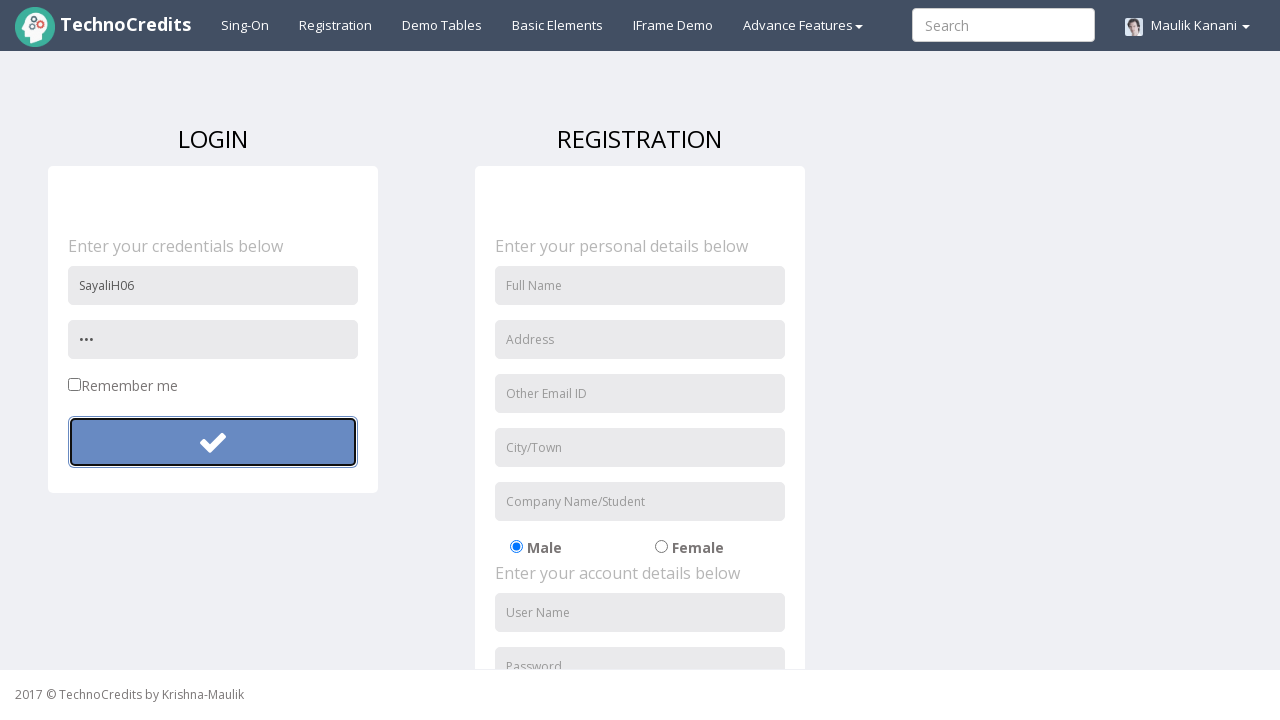